Tests an explicit wait scenario where the script waits for a price to change to $100, then clicks a button, reads a value, calculates a mathematical result, fills it into an input field, and submits the answer.

Starting URL: http://suninjuly.github.io/explicit_wait2.html

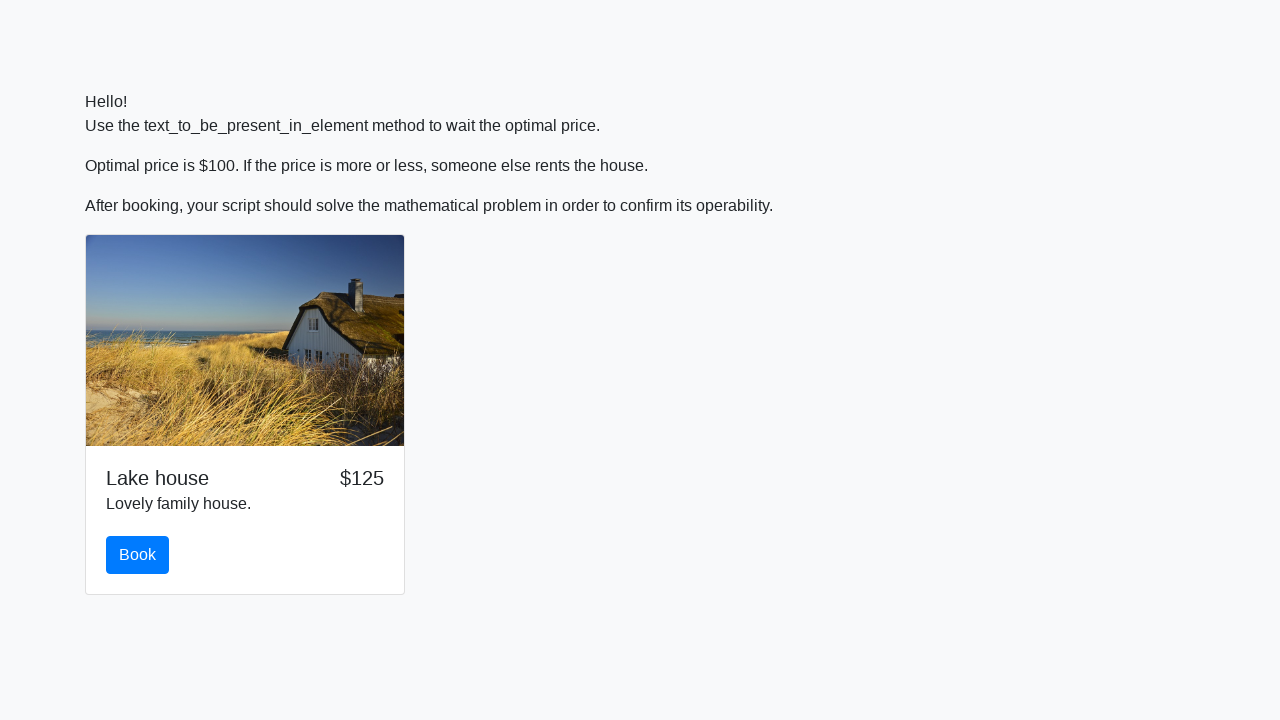

Waited for price element to display $100
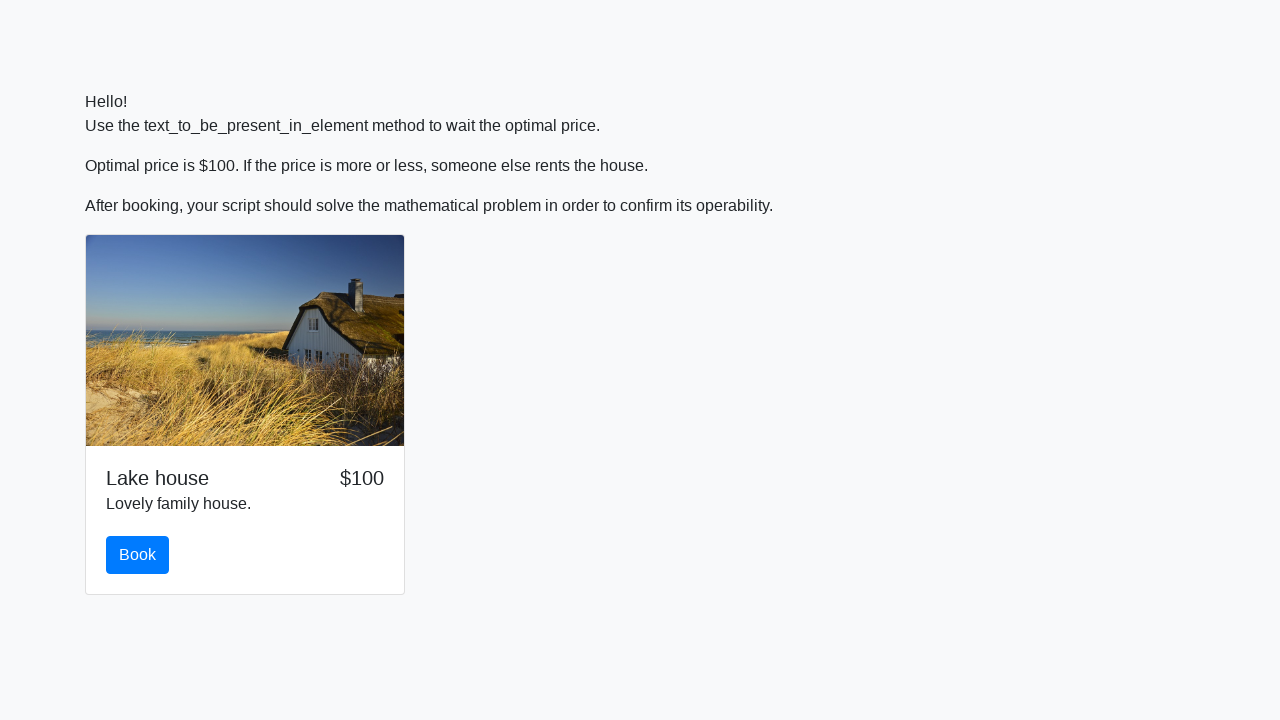

Clicked the button after price changed to $100 at (138, 555) on .btn
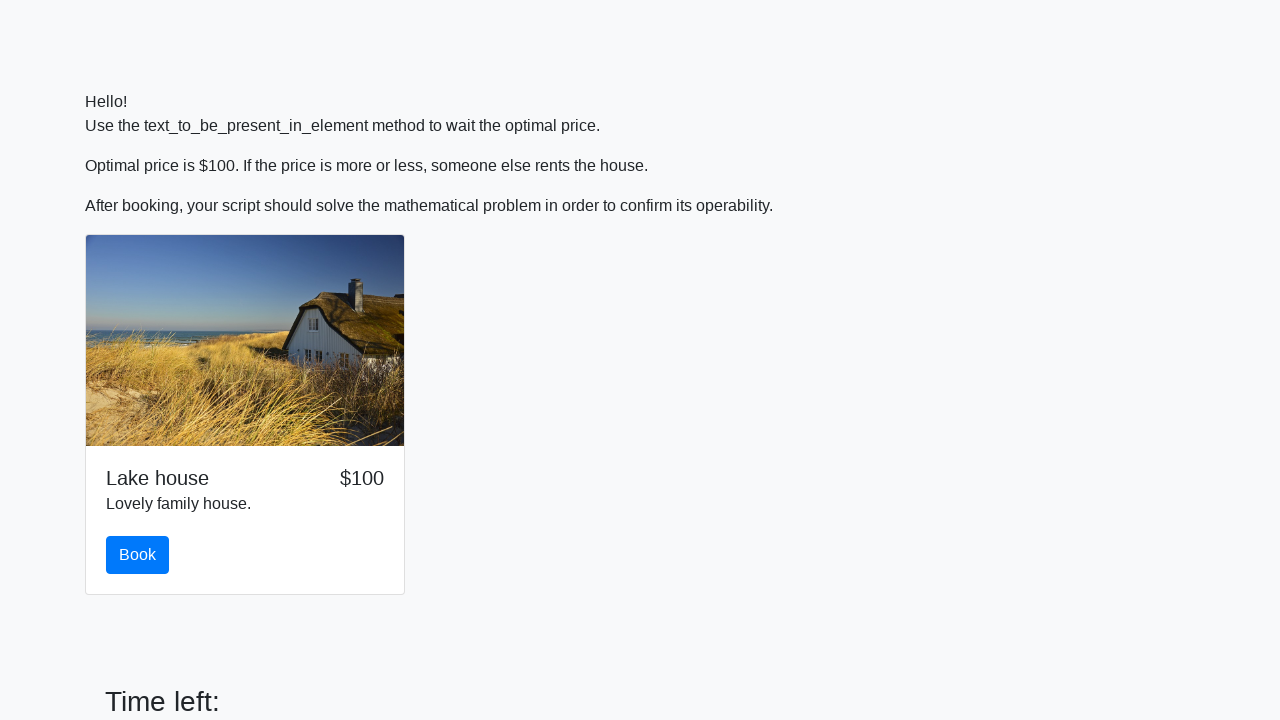

Read value from input_value element: 166
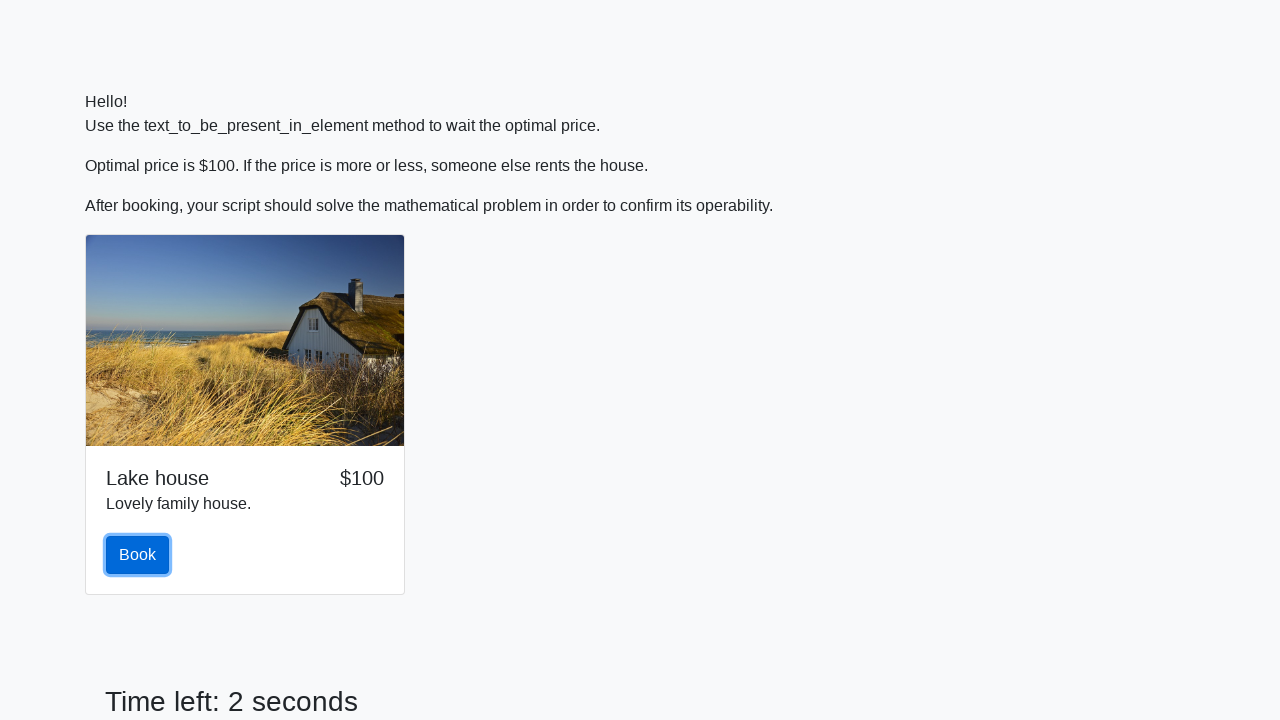

Calculated mathematical result: 1.7577714939453888
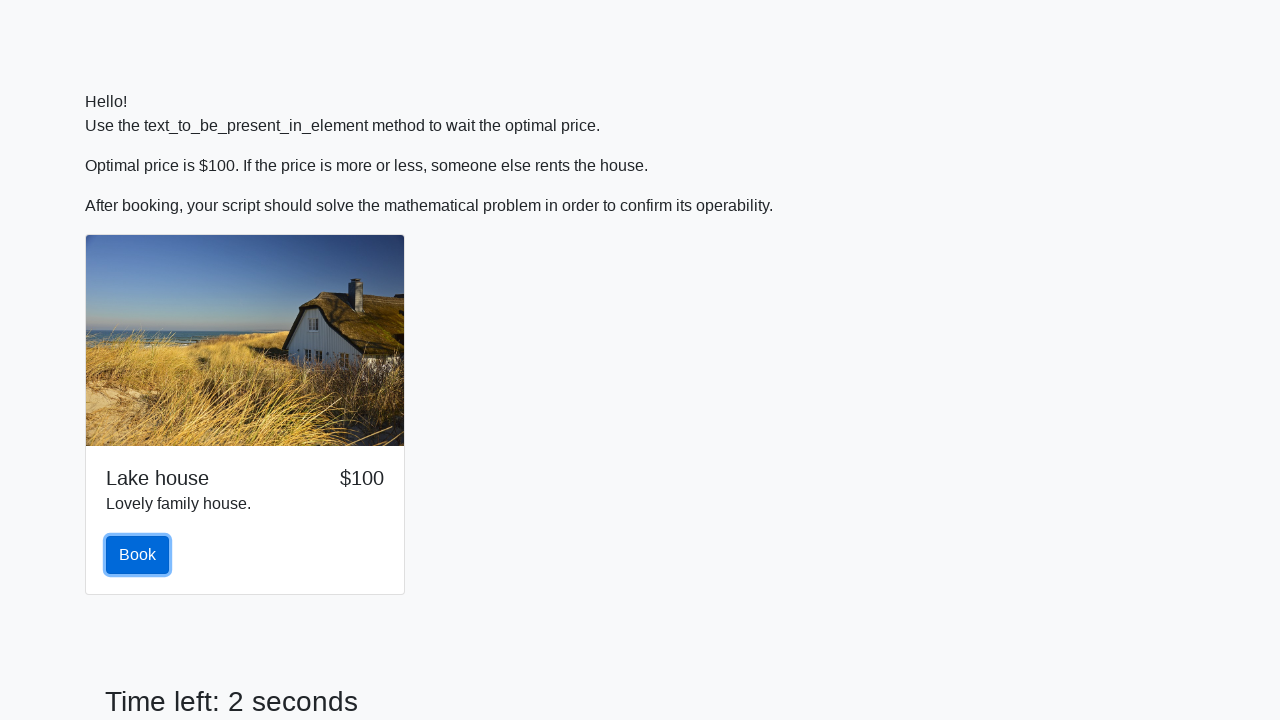

Filled answer field with calculated value: 1.7577714939453888 on #answer
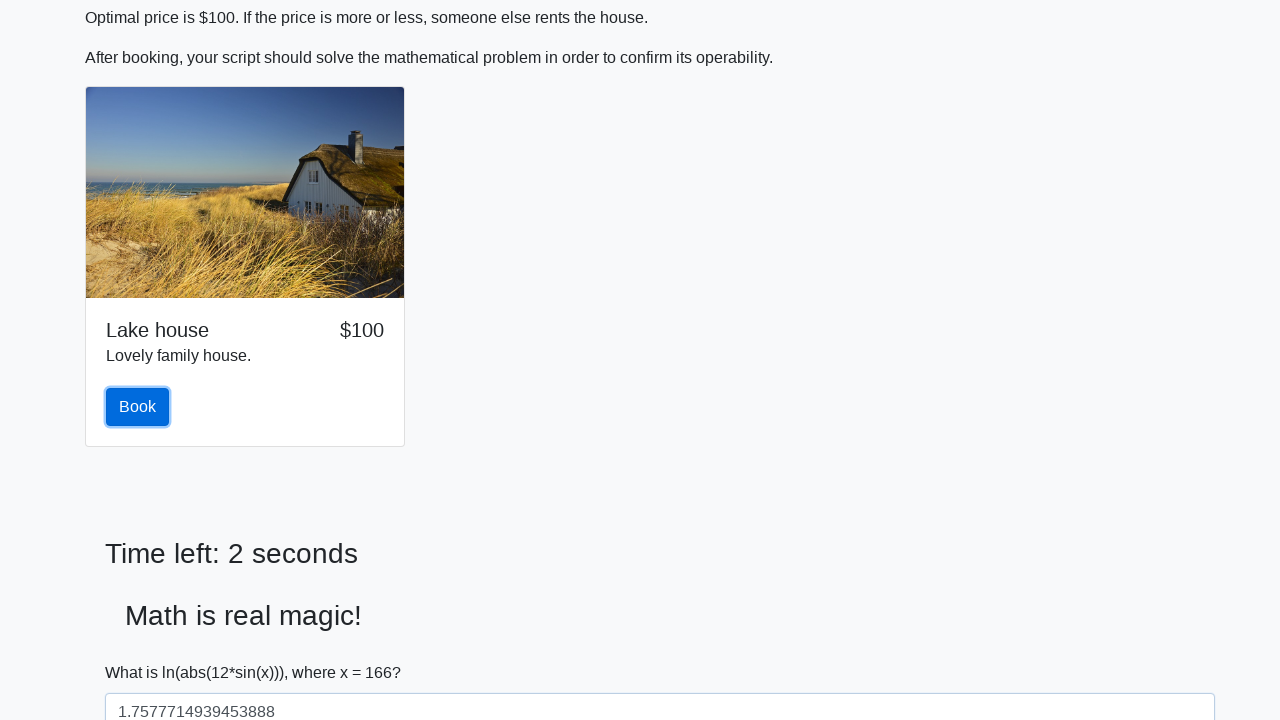

Clicked the solve button to submit the answer at (143, 651) on #solve
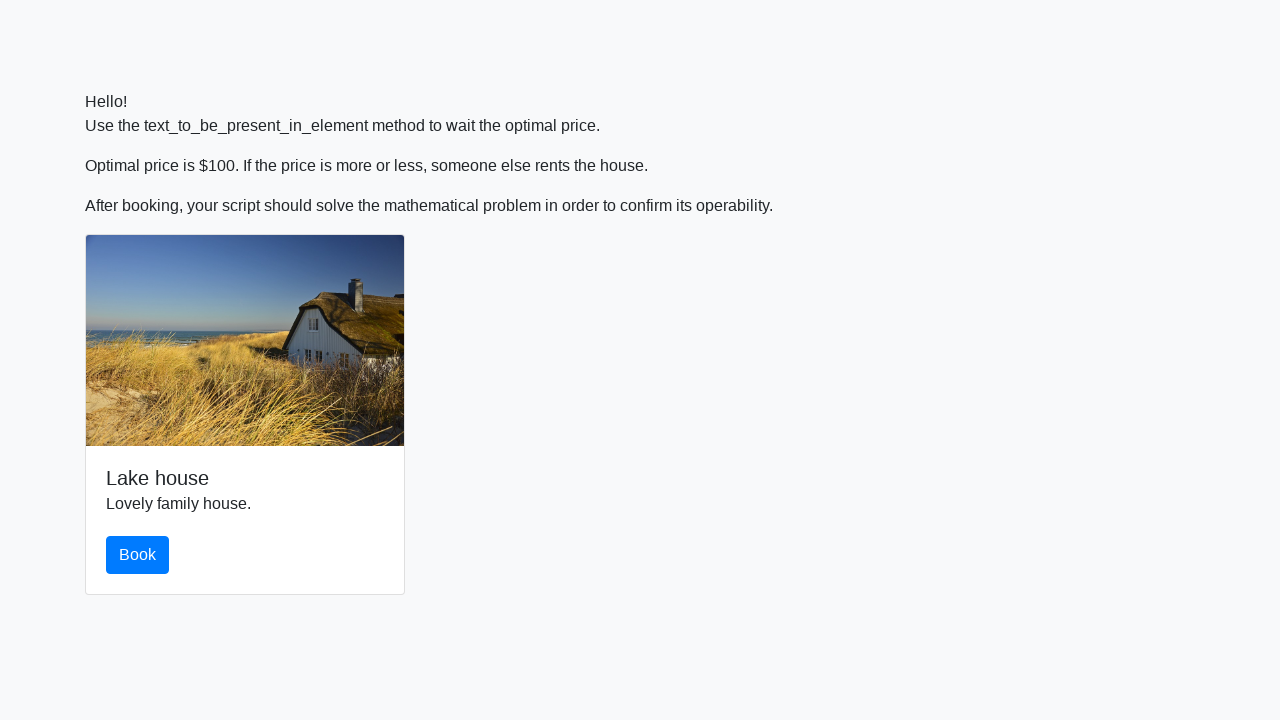

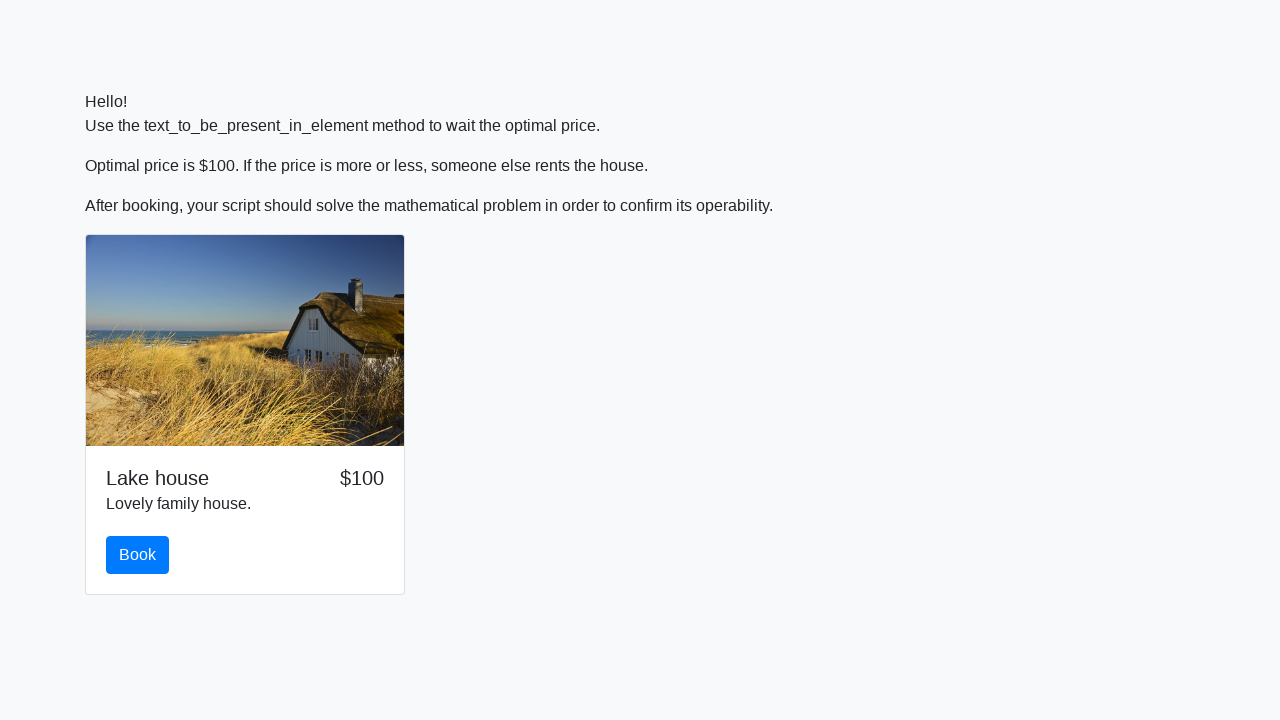